Navigates to RedBus website and verifies that anchor link elements are present on the page

Starting URL: https://www.redbus.in/

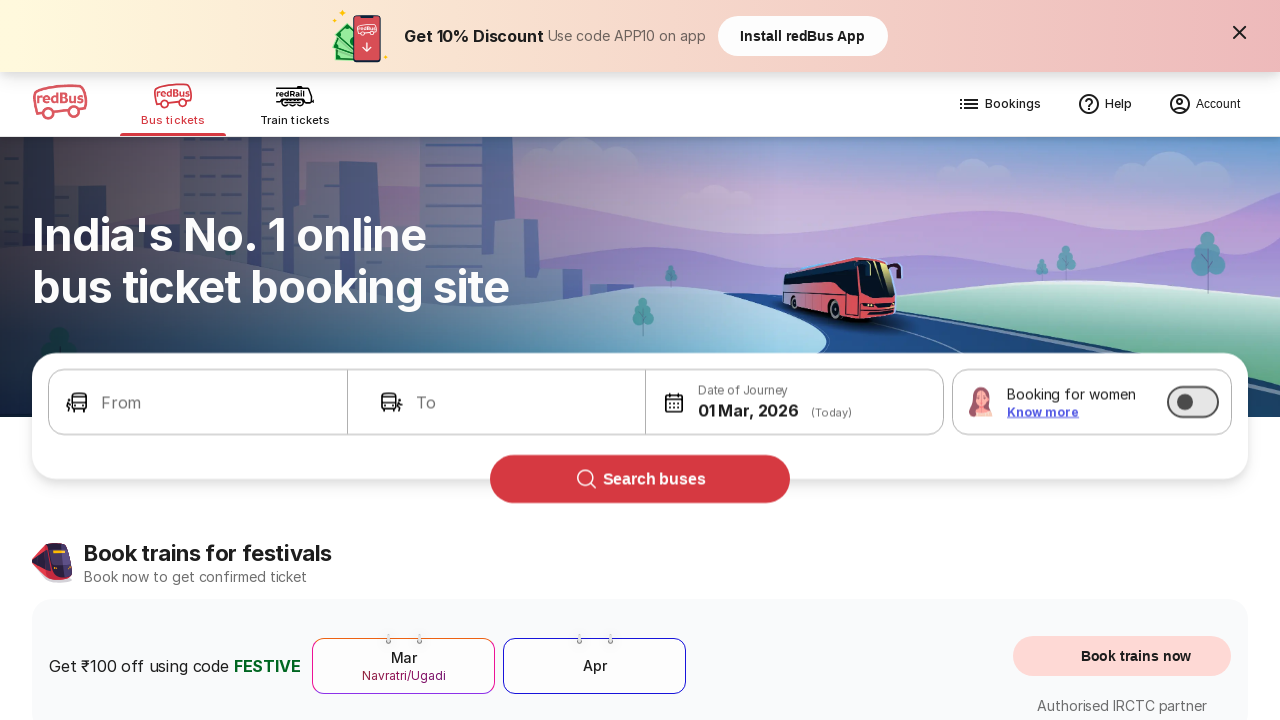

Waited for anchor link elements to load on RedBus homepage
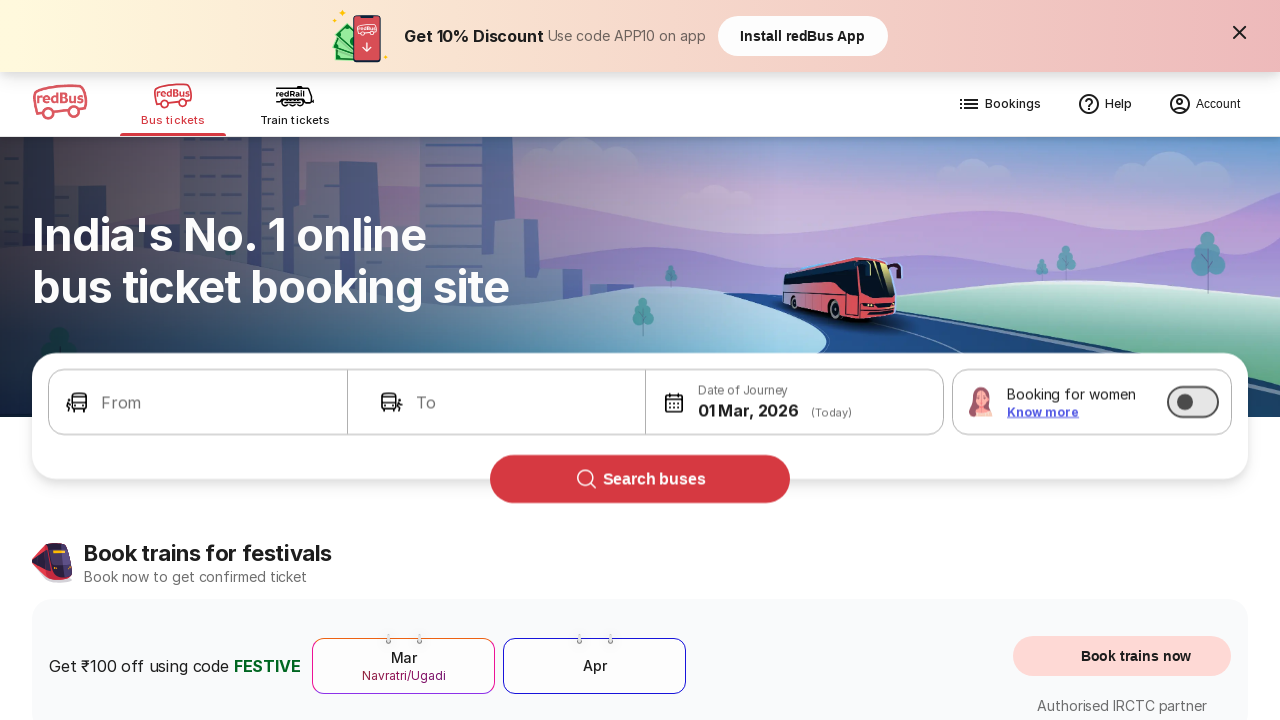

Located all anchor link elements on the page
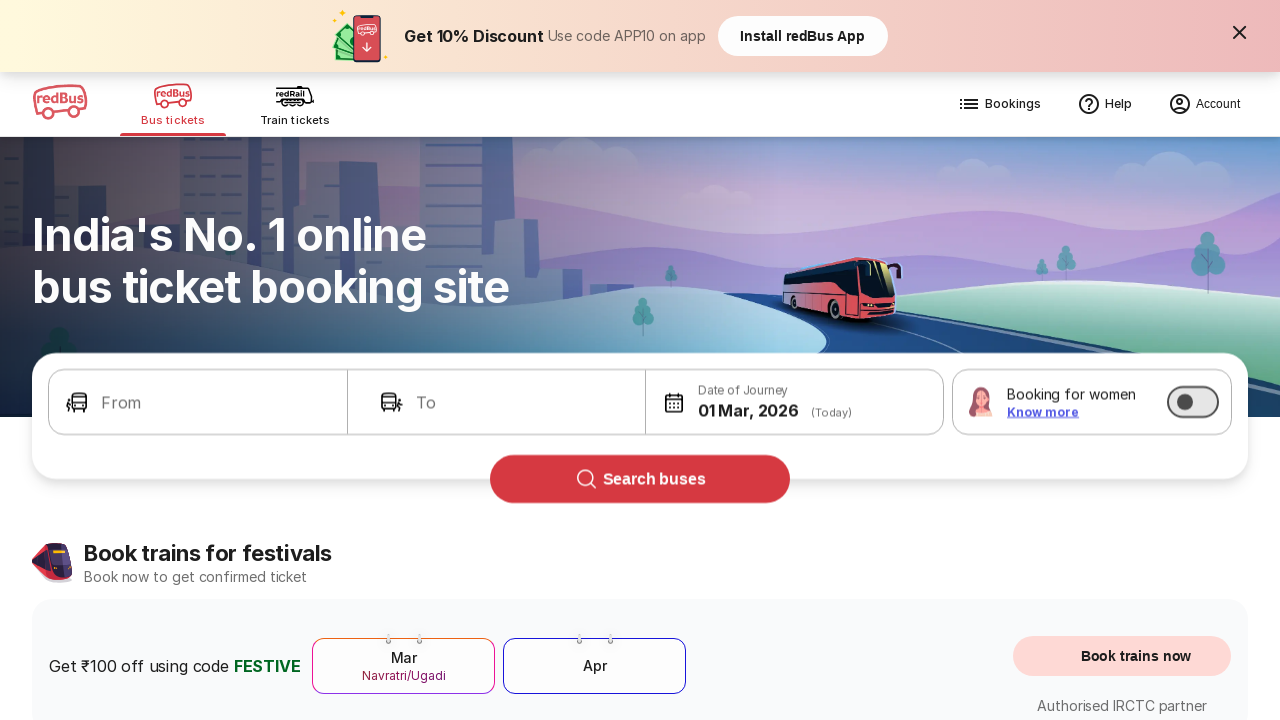

Verified that 186 anchor links are present on RedBus homepage
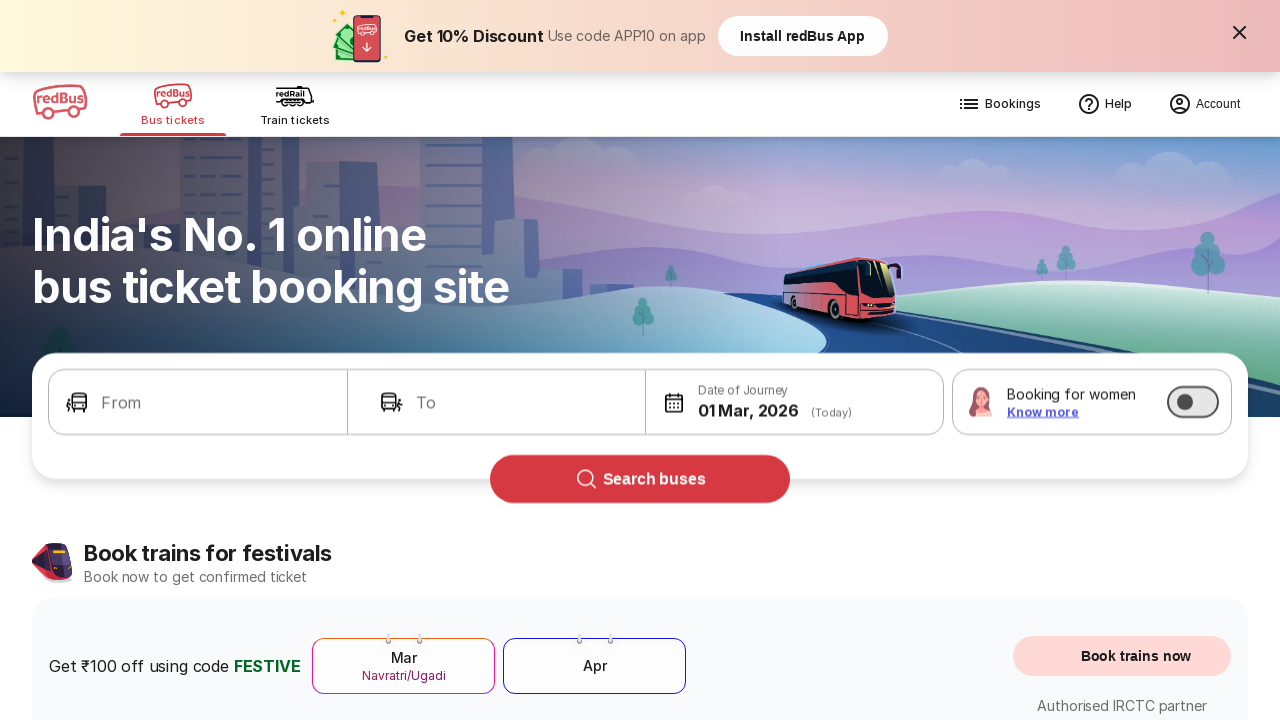

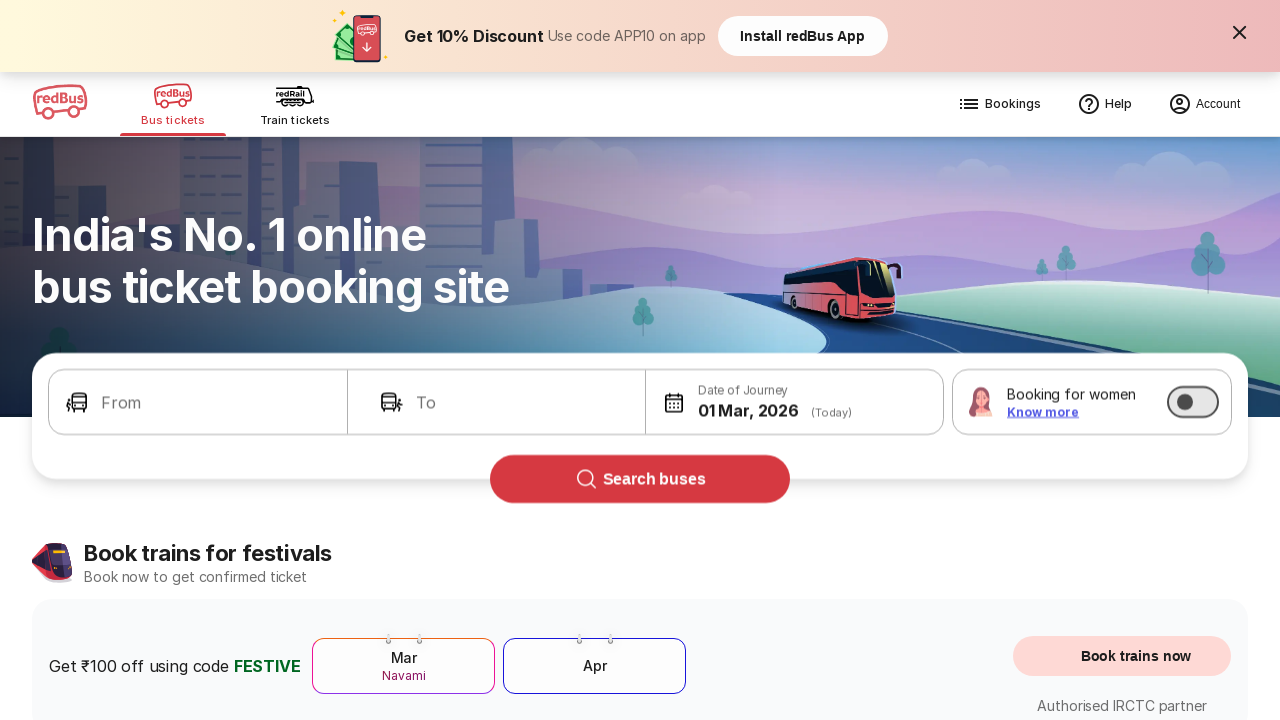